Tests JavaScript prompt alert functionality by triggering a prompt, entering text, and accepting it within an iframe

Starting URL: https://www.w3schools.com/jsref/tryit.asp?filename=tryjsref_prompt

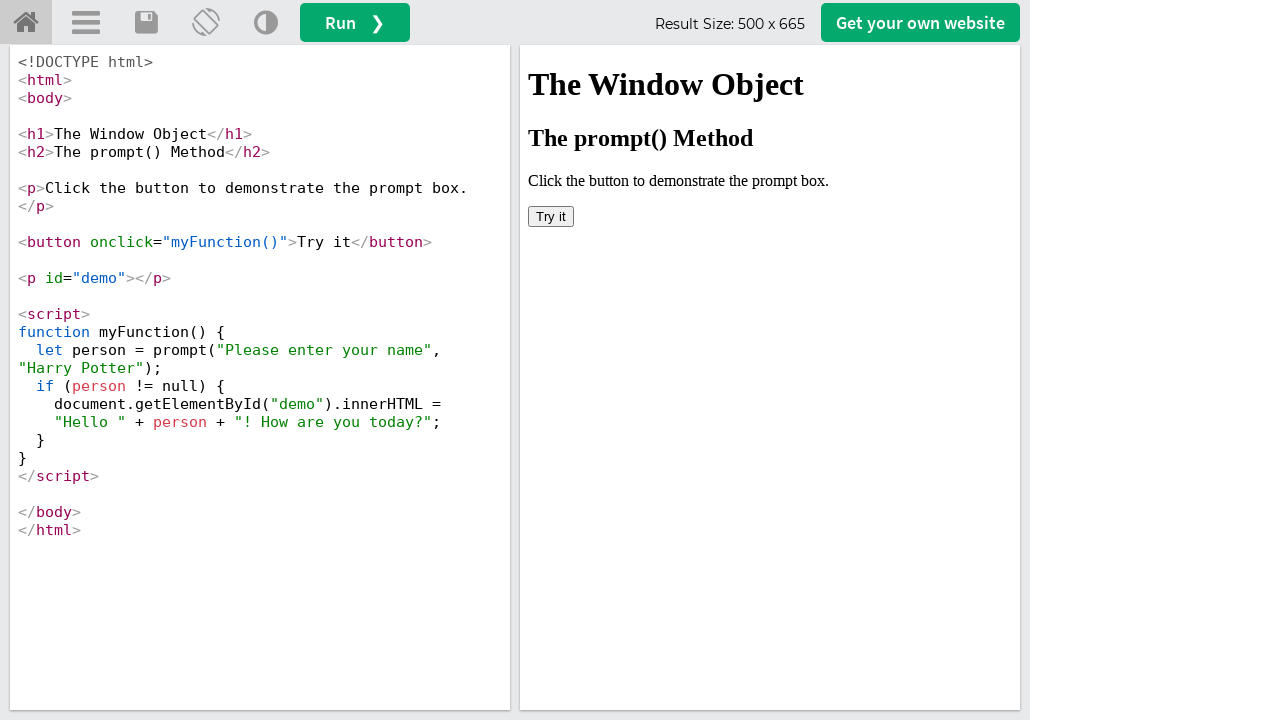

Located iframe with ID 'iframeResult'
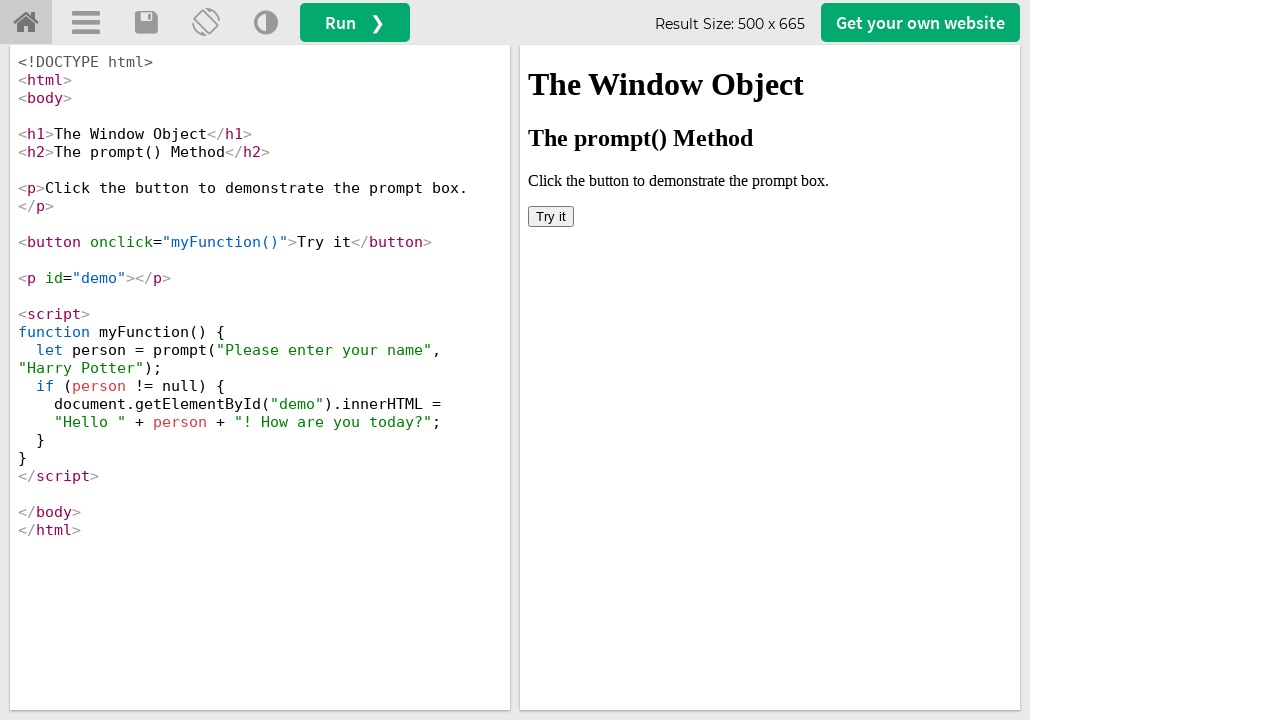

Clicked 'Try it' button to trigger JavaScript prompt at (551, 216) on iframe#iframeResult >> internal:control=enter-frame >> xpath=//button[normalize-
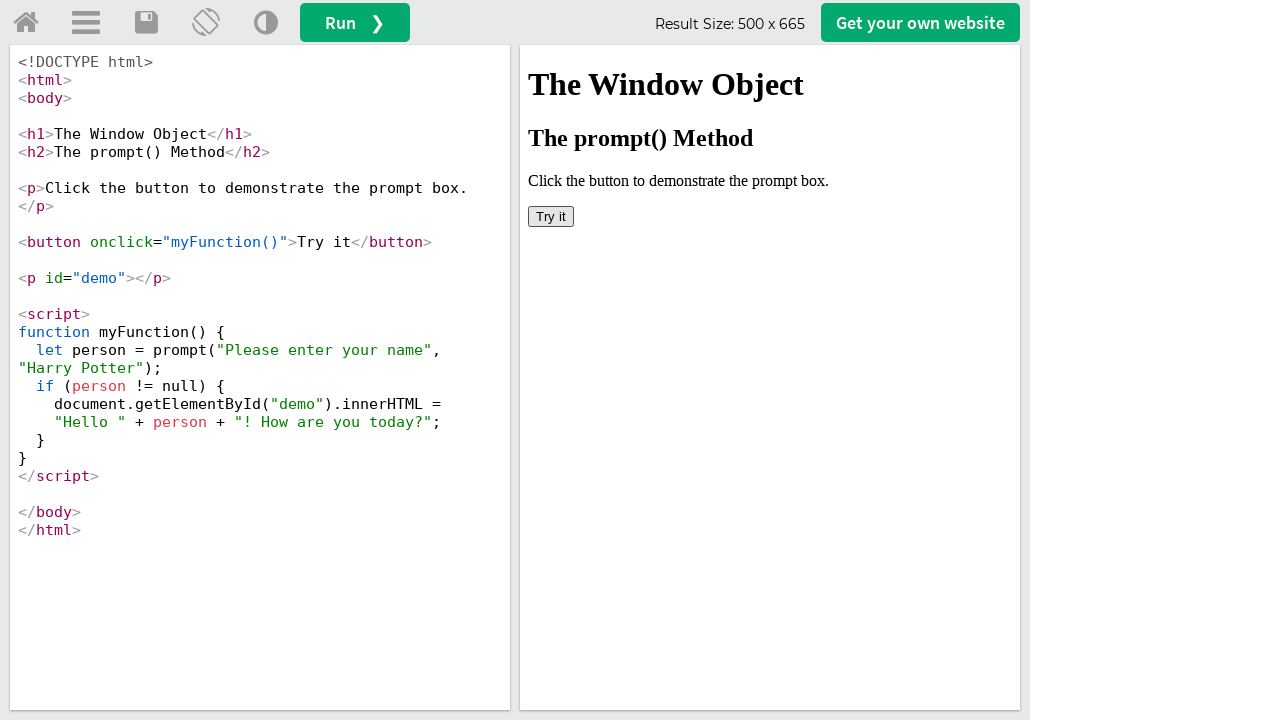

Set up dialog handler to accept prompt with text 'PYB'
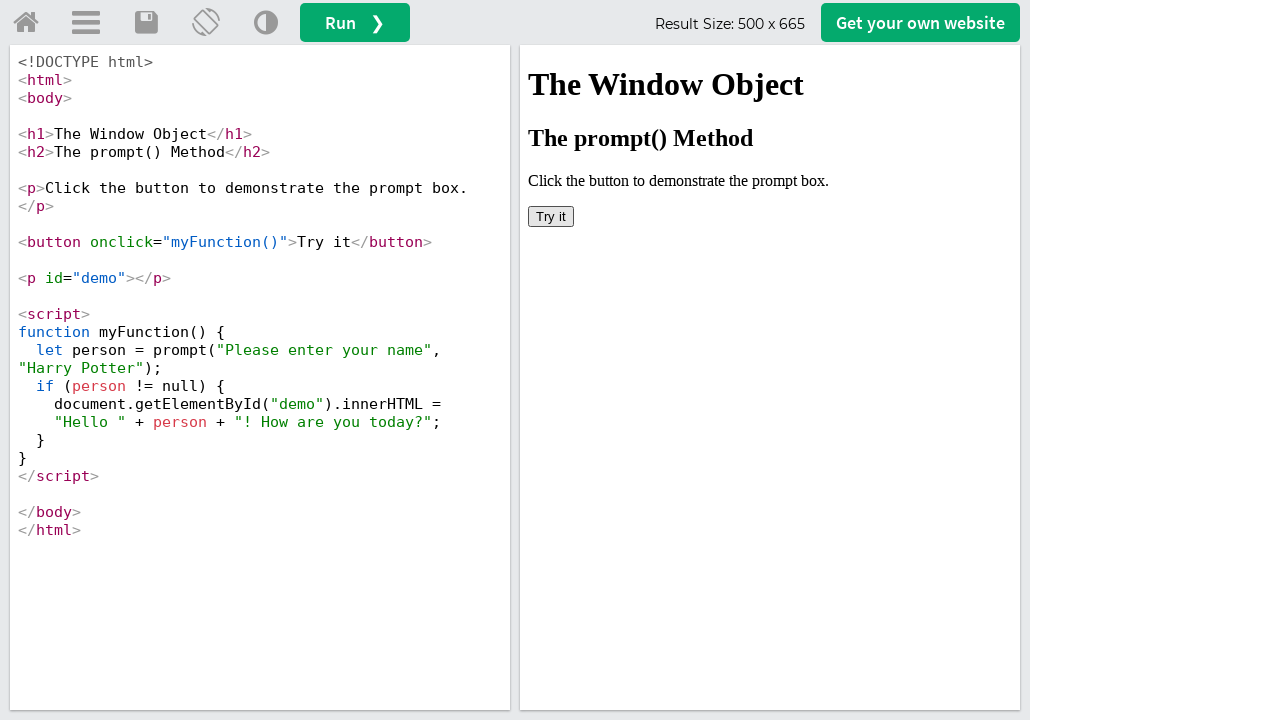

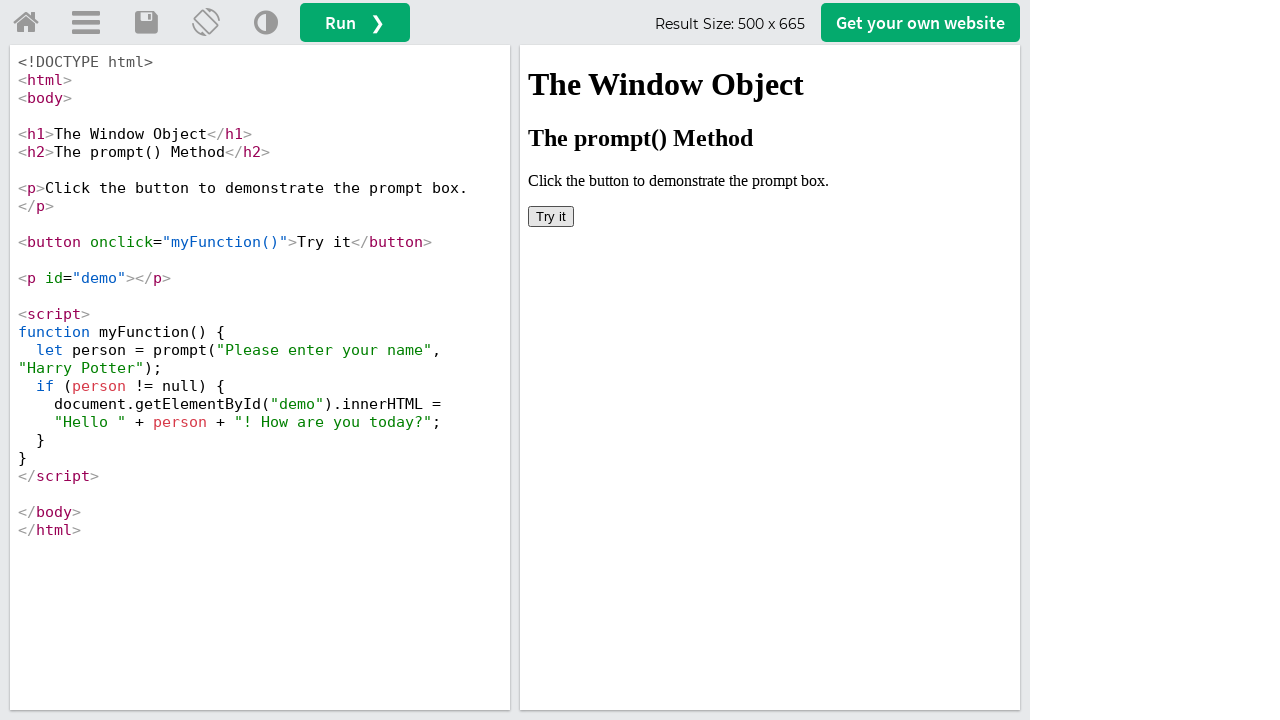